Navigates to a YouTube channel page and scrolls down to load all content by repeatedly pressing END key until the page stops growing

Starting URL: https://www.youtube.com/c/paikscuisine

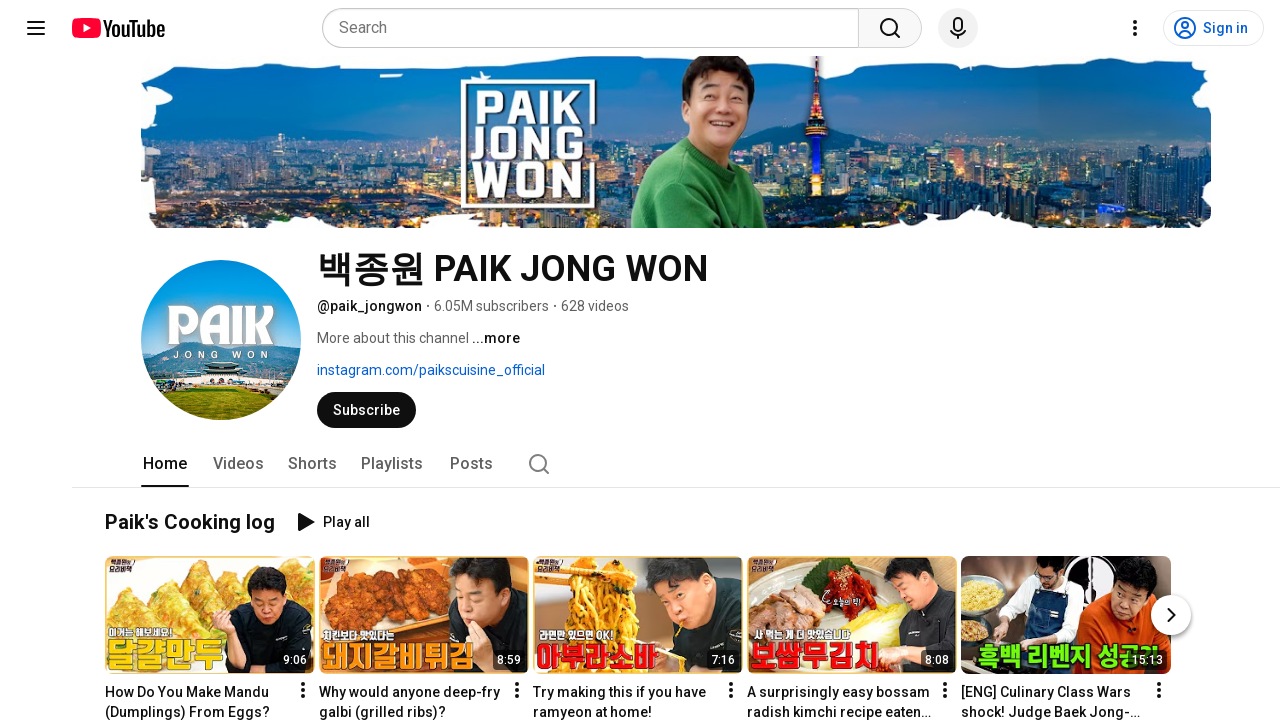

Navigated to Paik's Cuisine YouTube channel
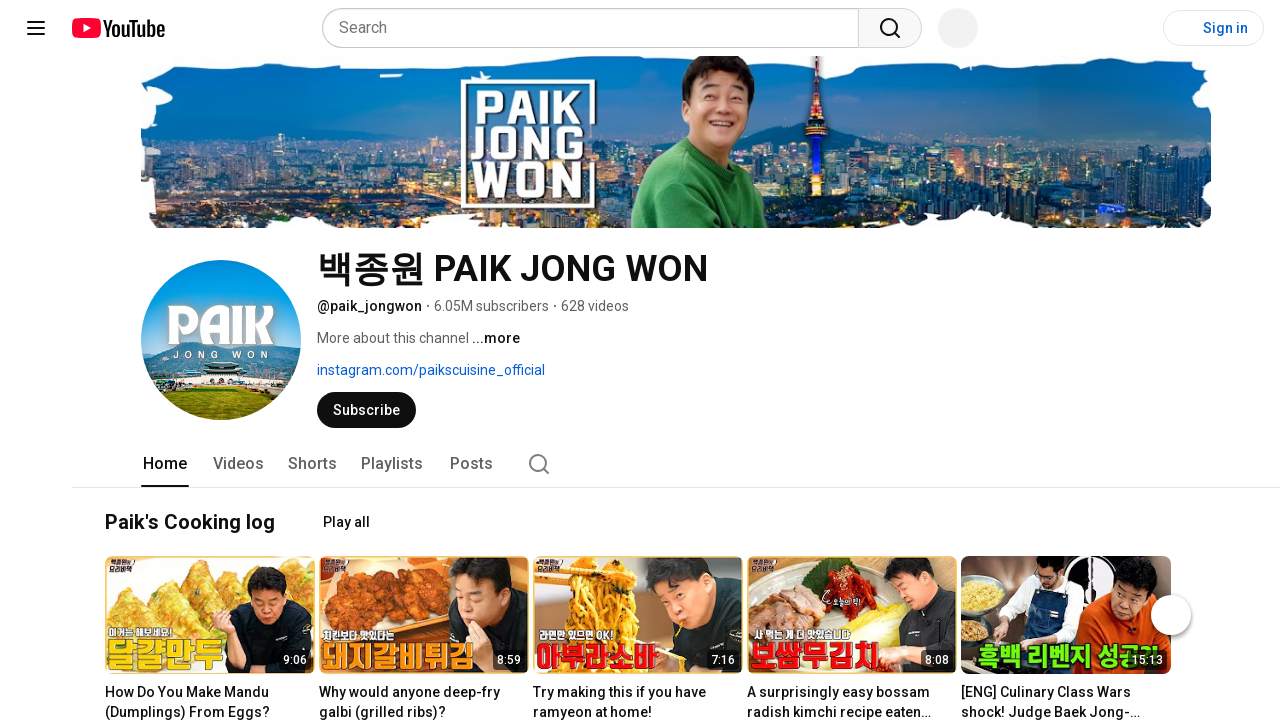

Retrieved initial page scroll height
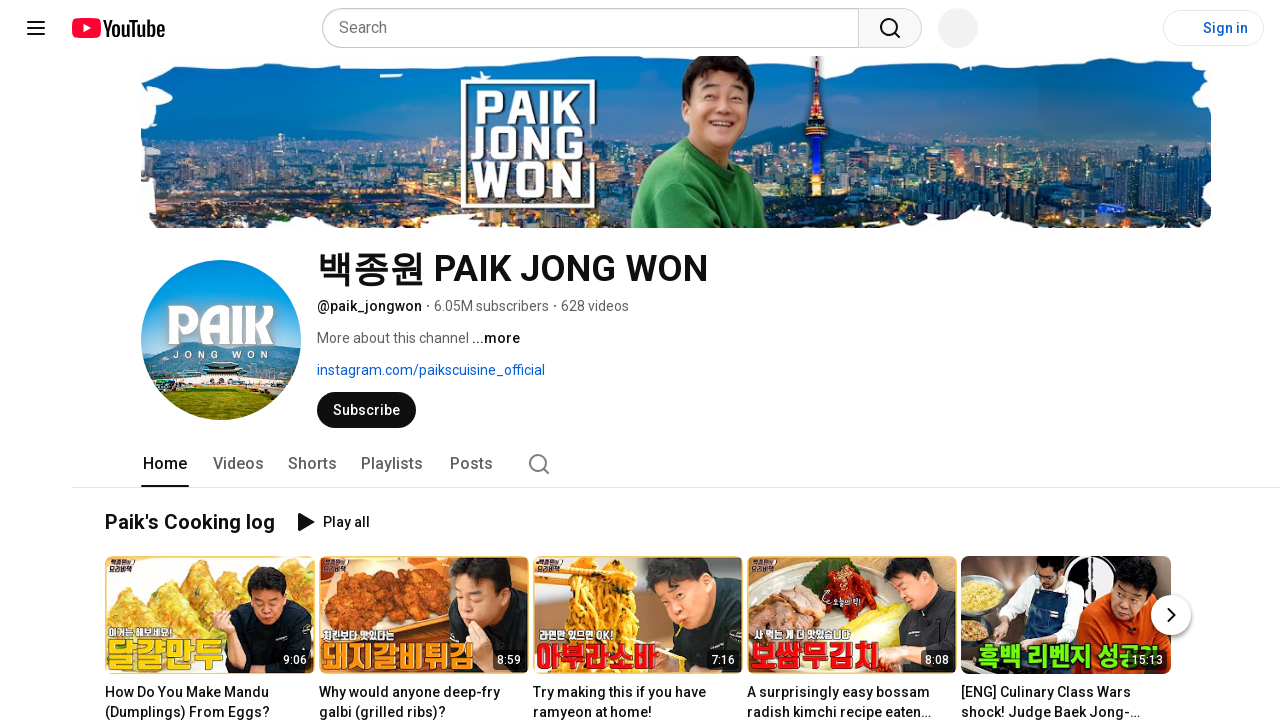

Pressed END key to scroll down (iteration 1/10)
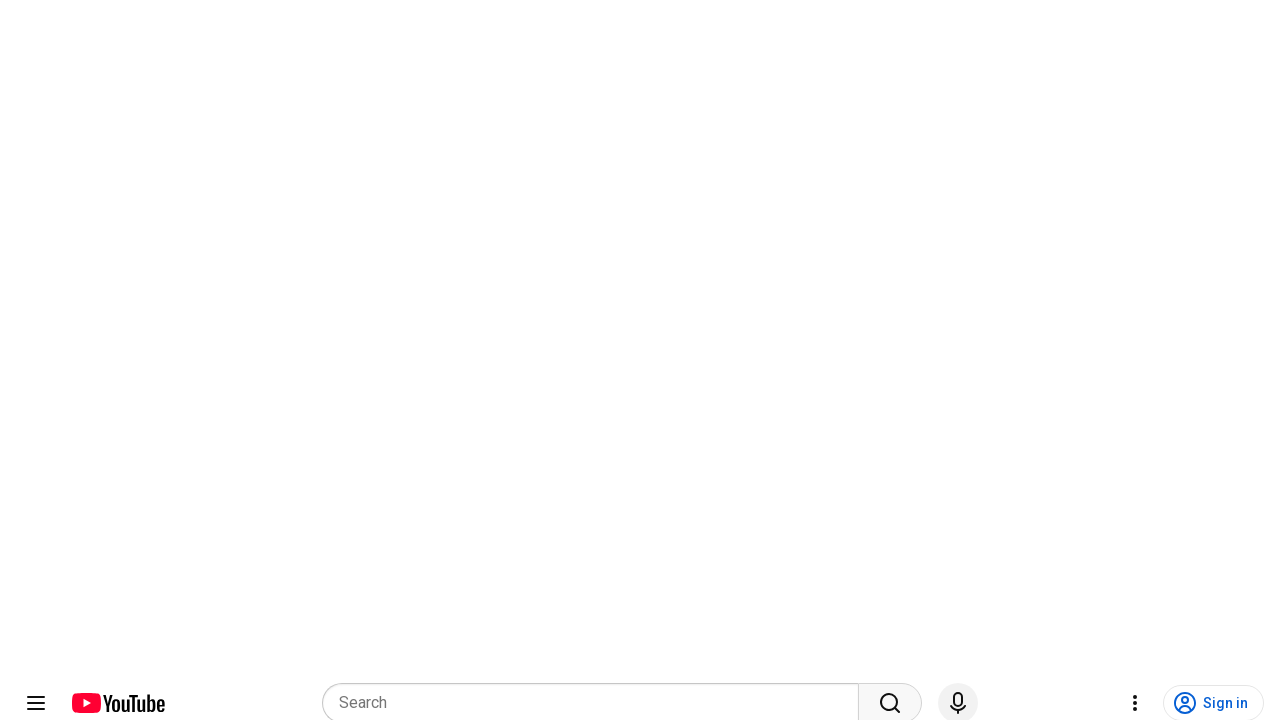

Waited 1 second for content to load
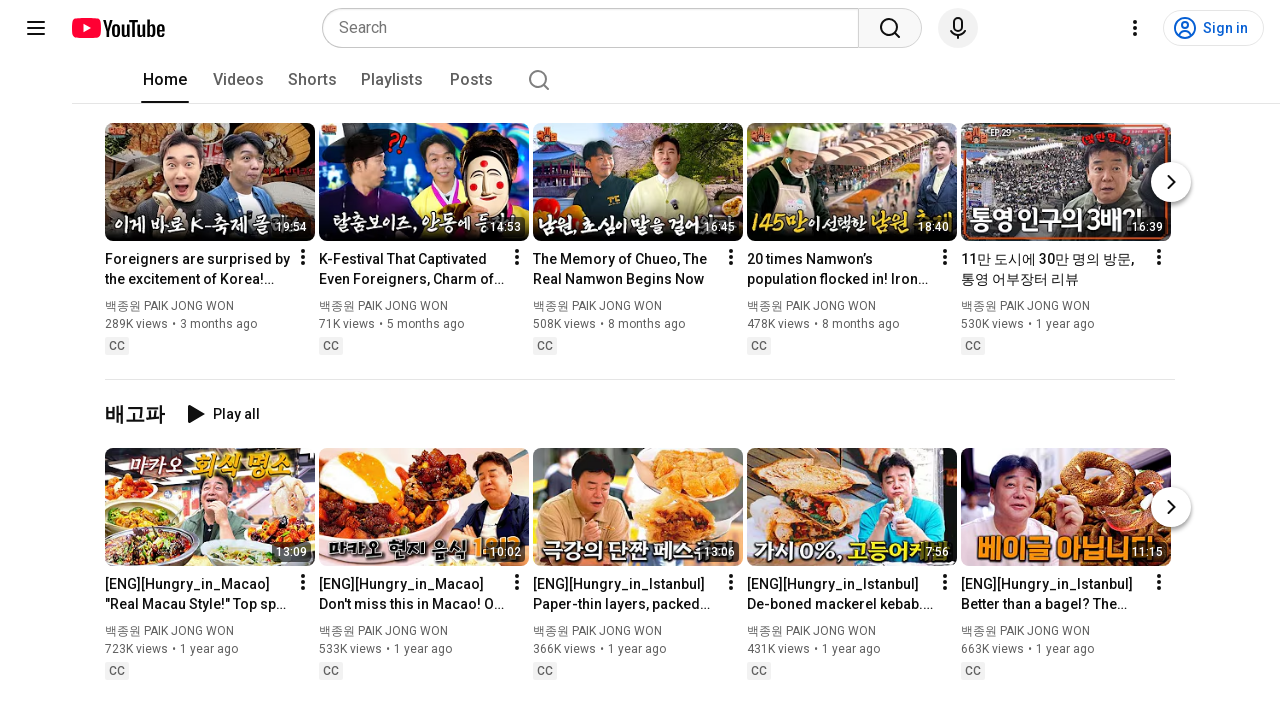

Pressed END key to scroll down (iteration 2/10)
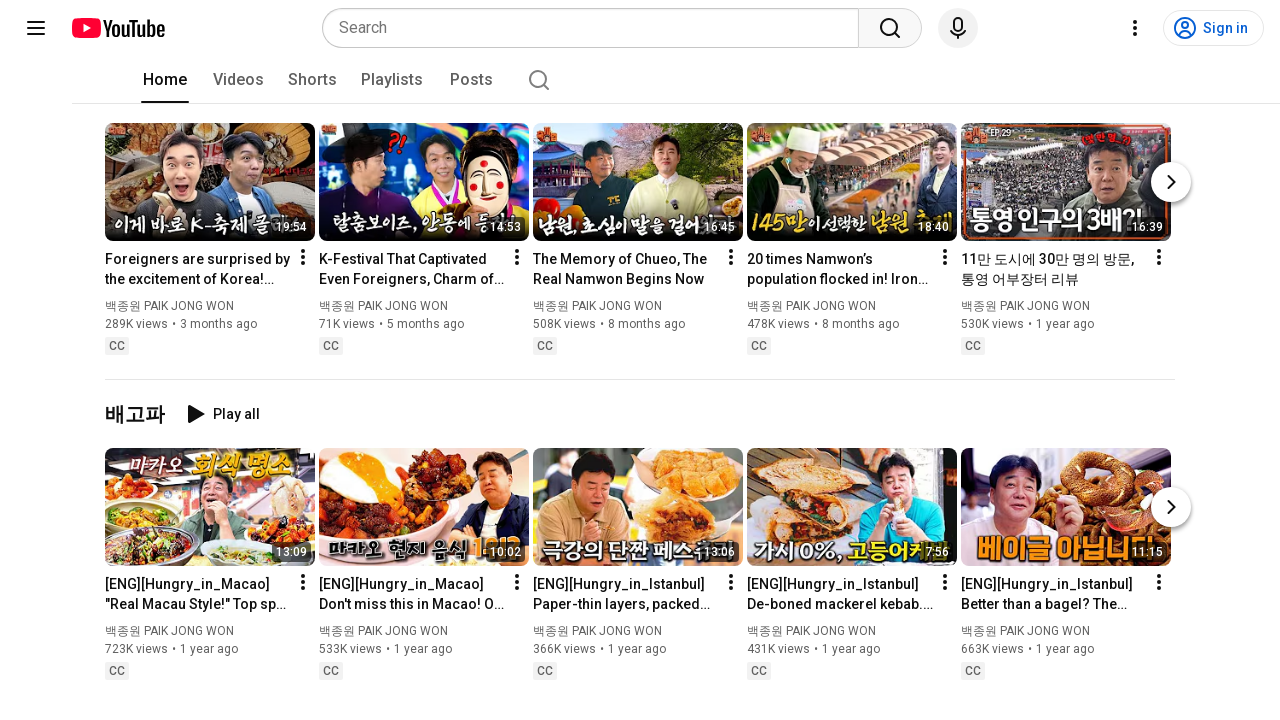

Waited 1 second for content to load
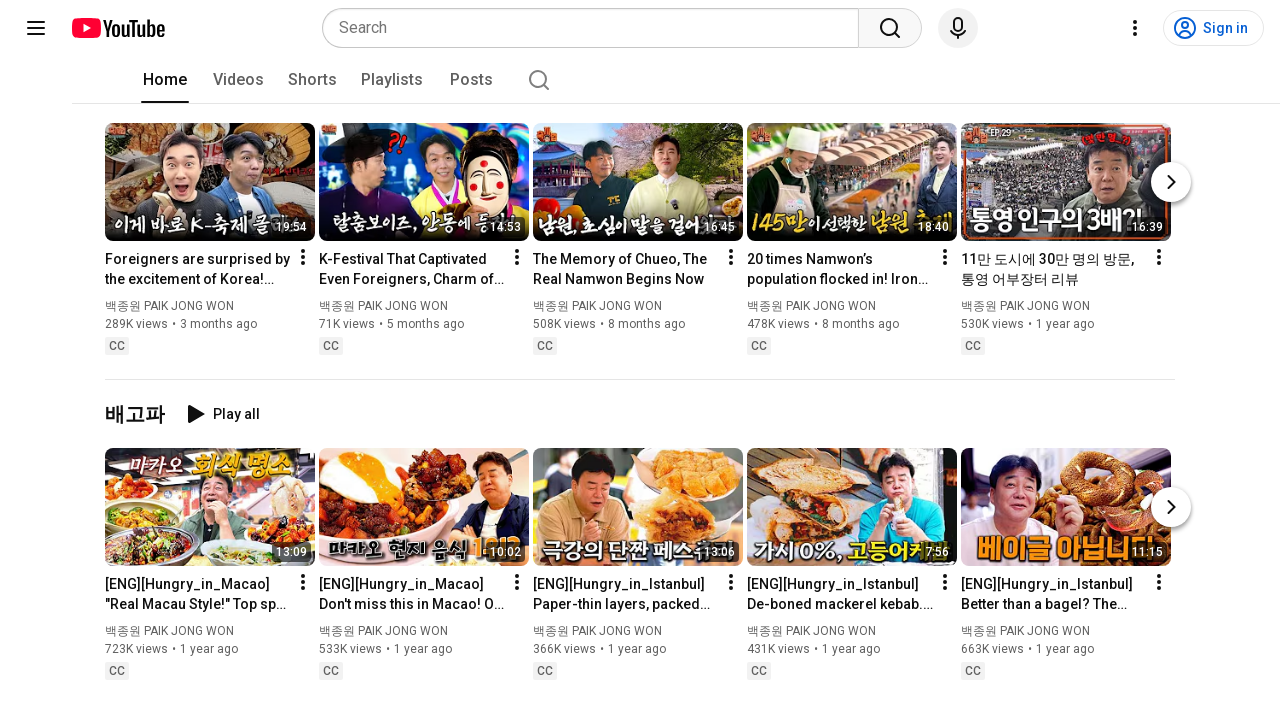

Pressed END key to scroll down (iteration 3/10)
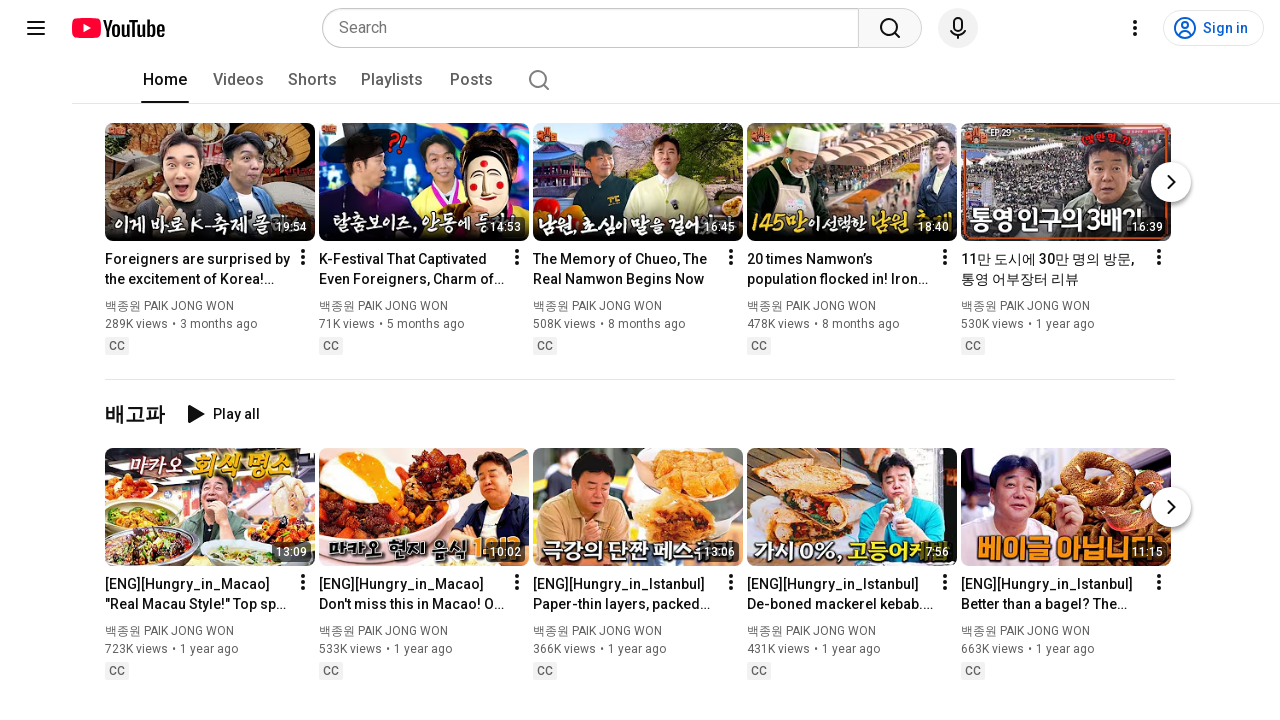

Waited 1 second for content to load
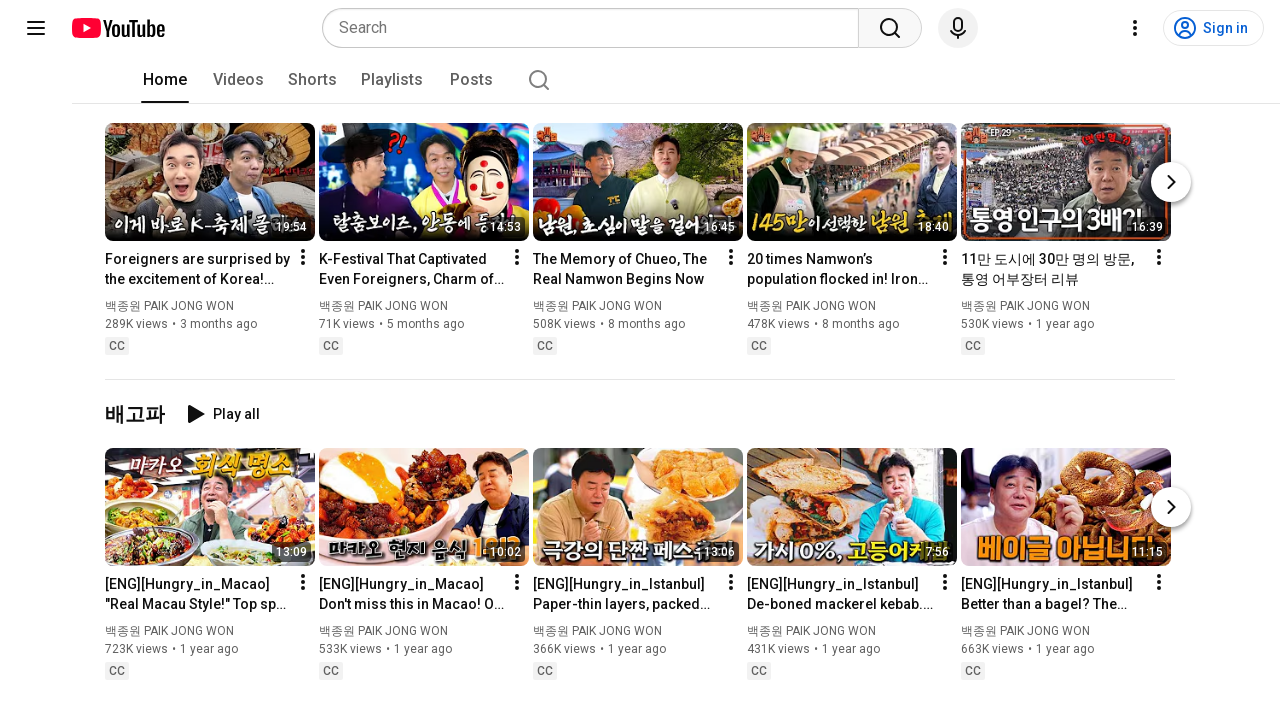

Pressed END key to scroll down (iteration 4/10)
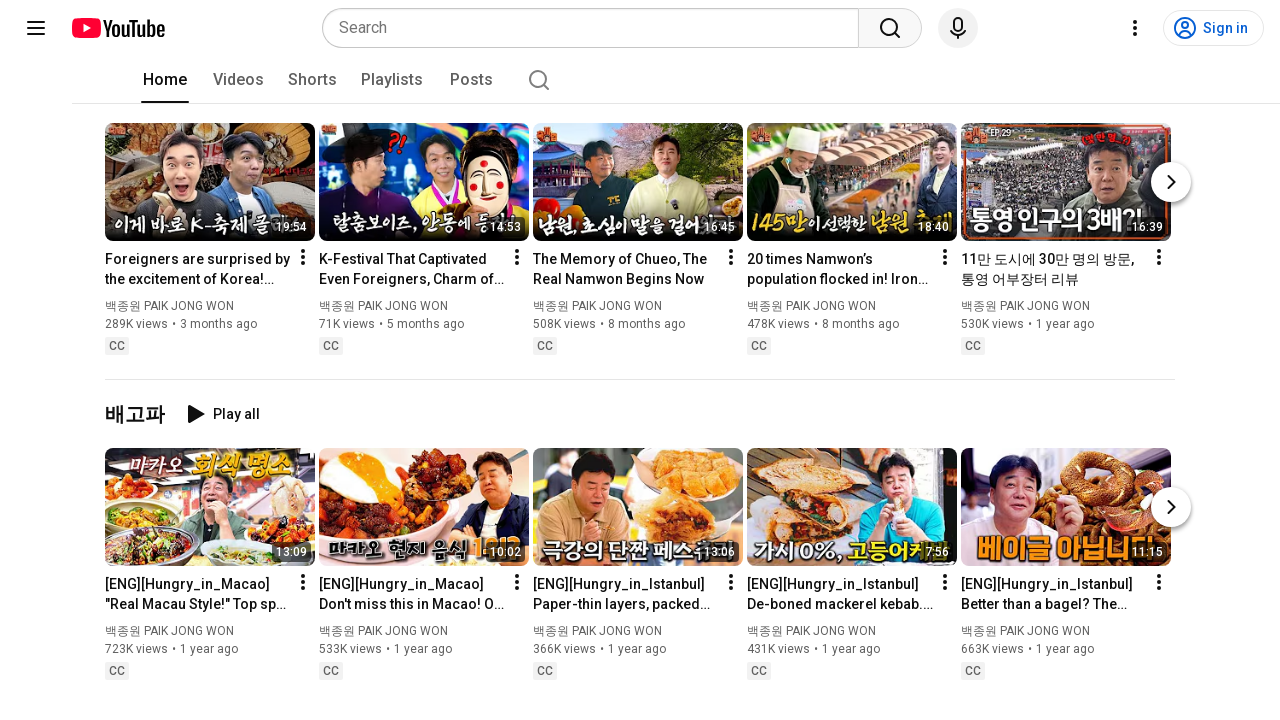

Waited 1 second for content to load
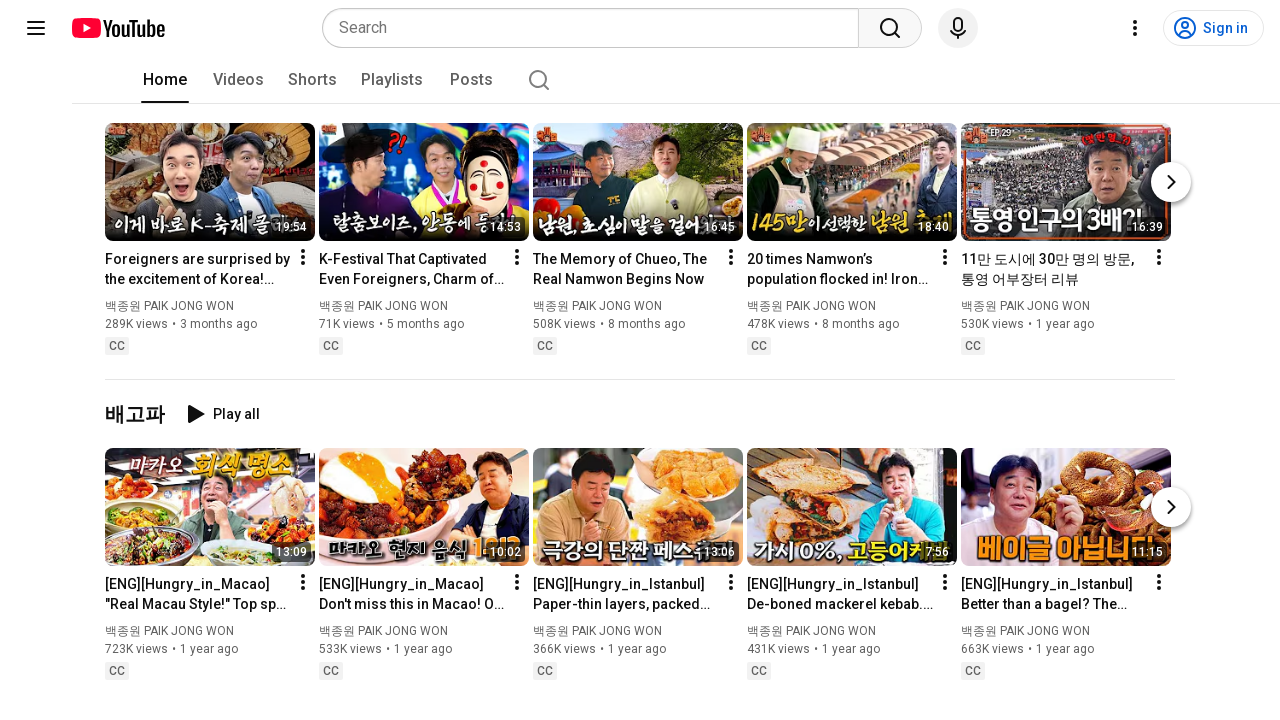

Pressed END key to scroll down (iteration 5/10)
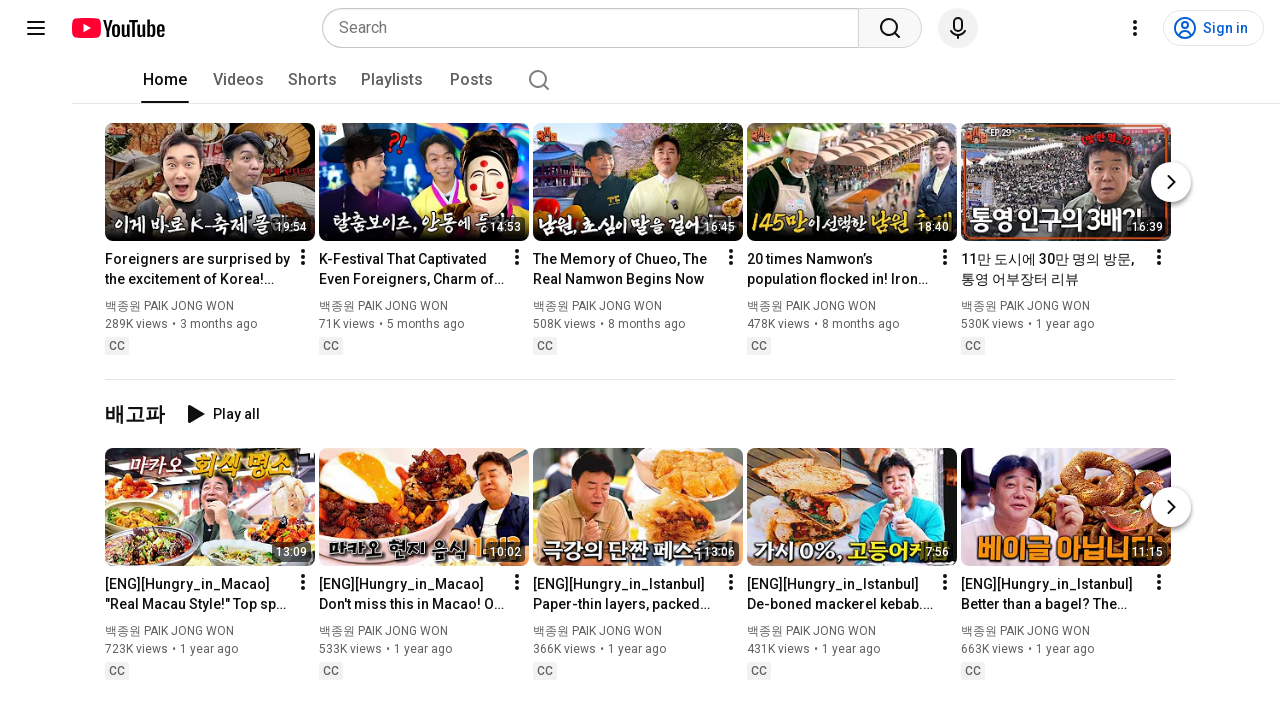

Waited 1 second for content to load
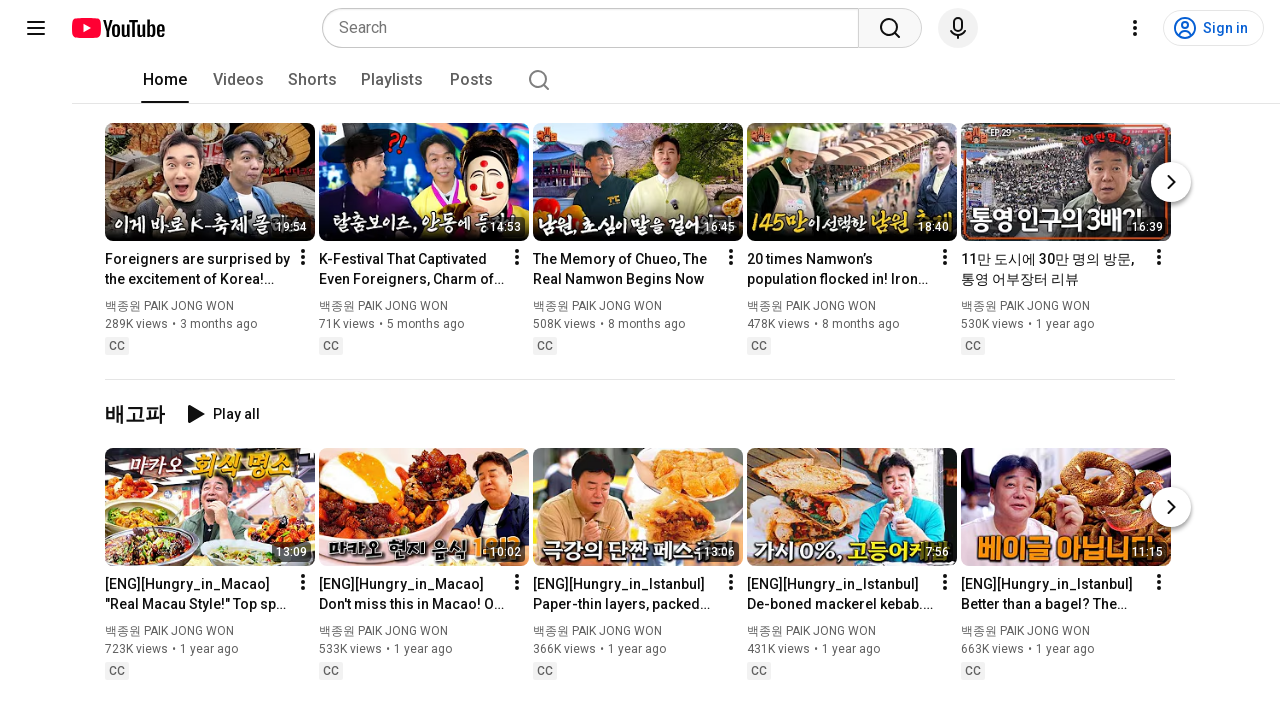

Pressed END key to scroll down (iteration 6/10)
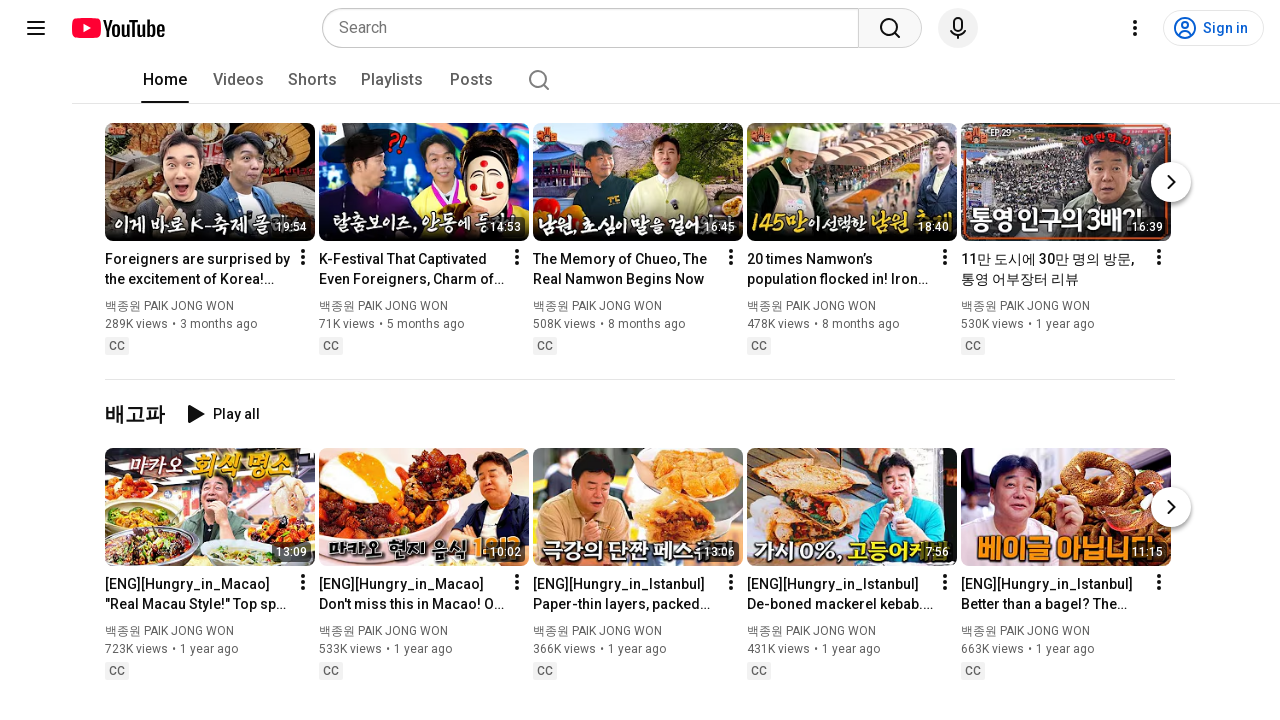

Waited 1 second for content to load
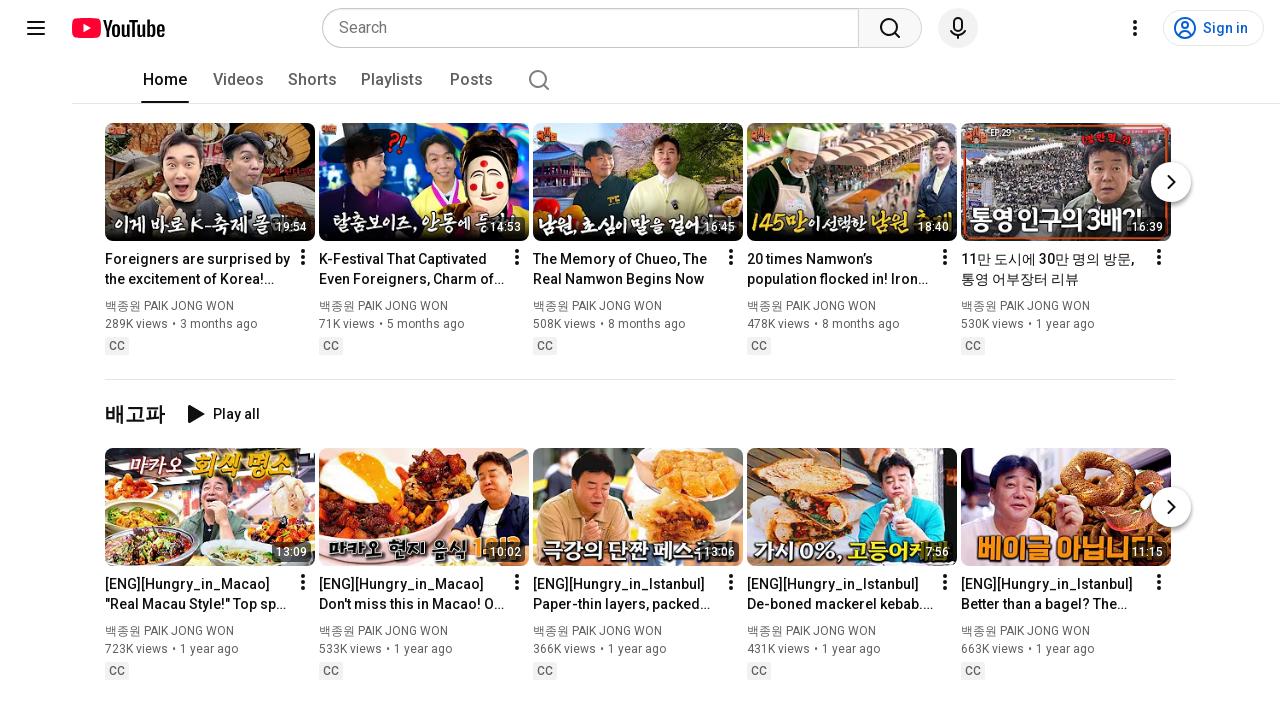

Pressed END key to scroll down (iteration 7/10)
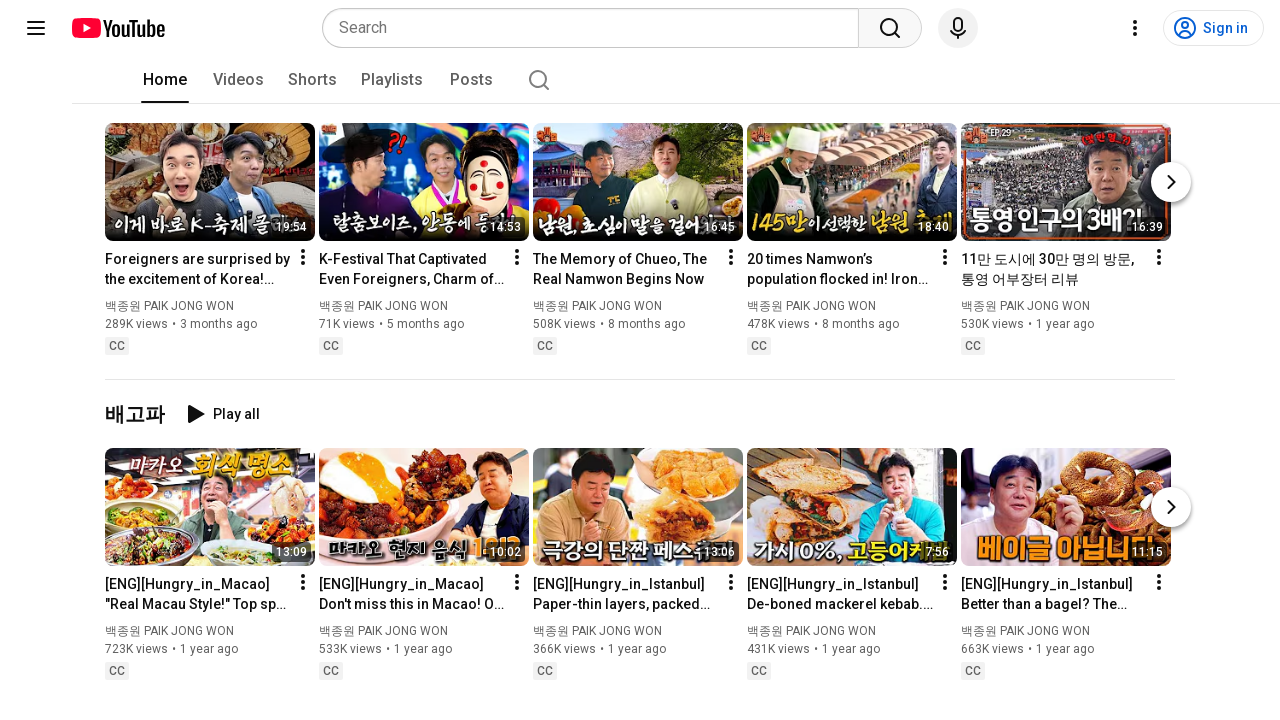

Waited 1 second for content to load
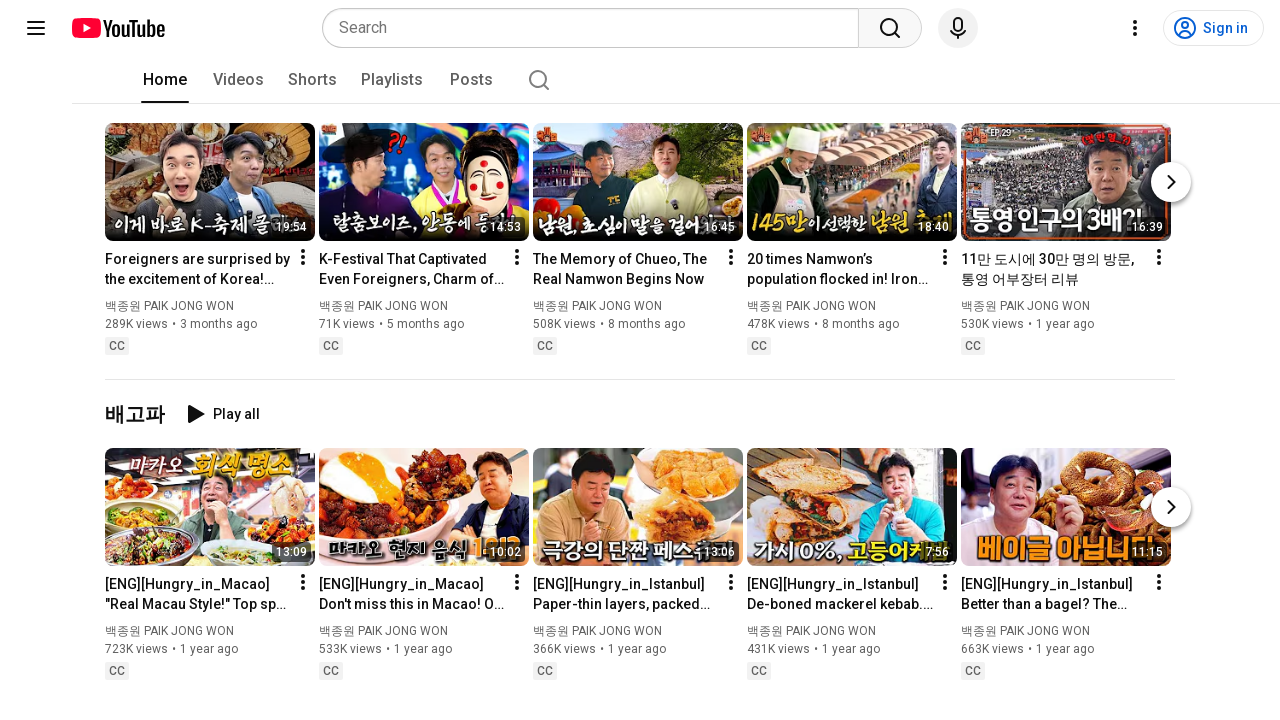

Pressed END key to scroll down (iteration 8/10)
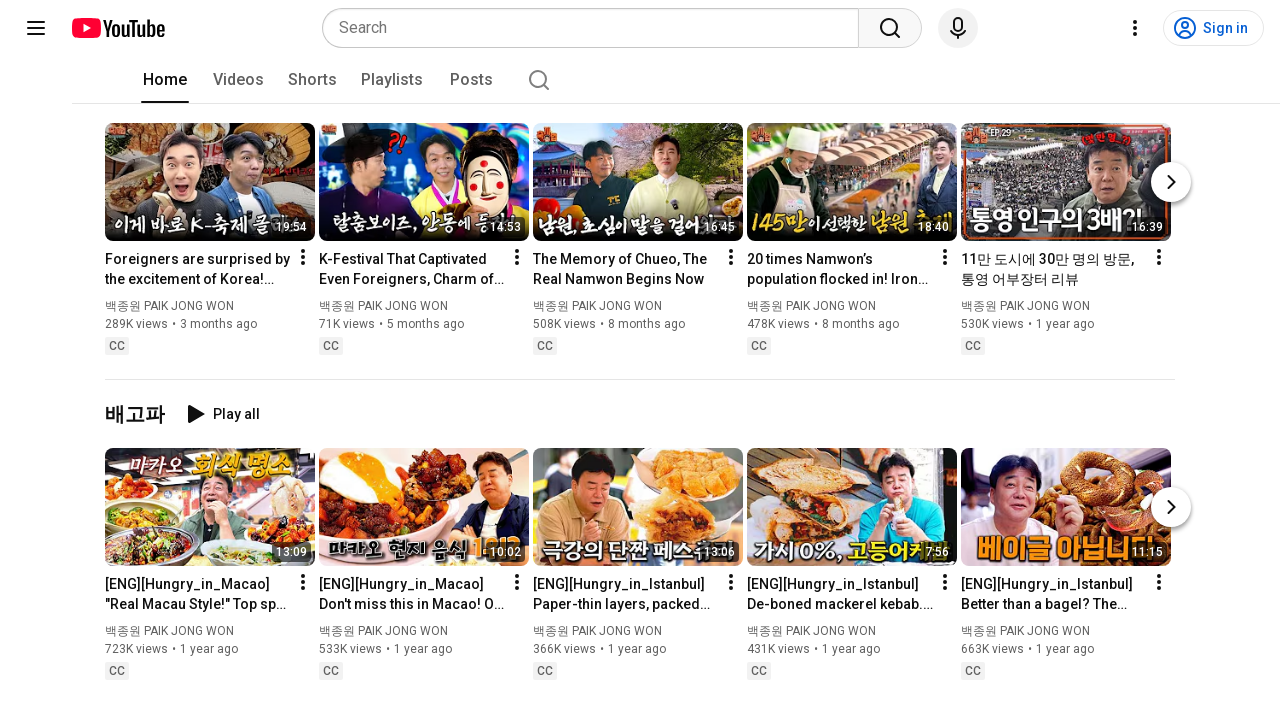

Waited 1 second for content to load
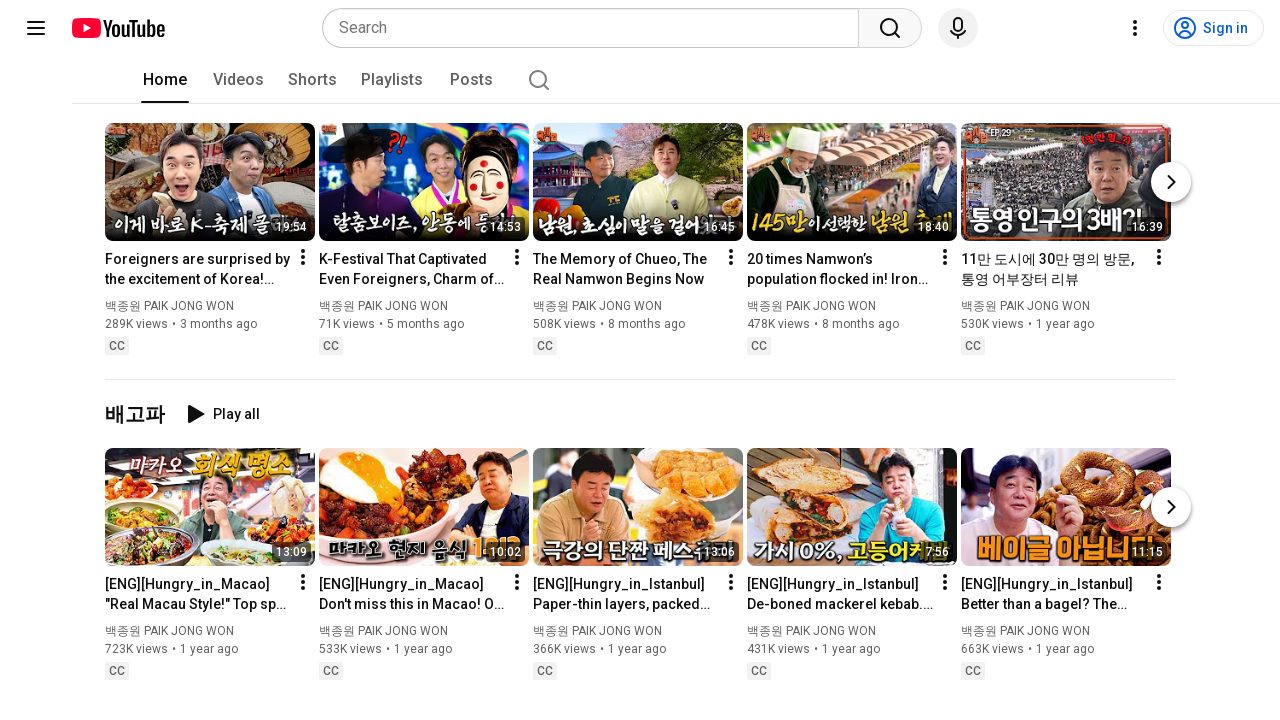

Pressed END key to scroll down (iteration 9/10)
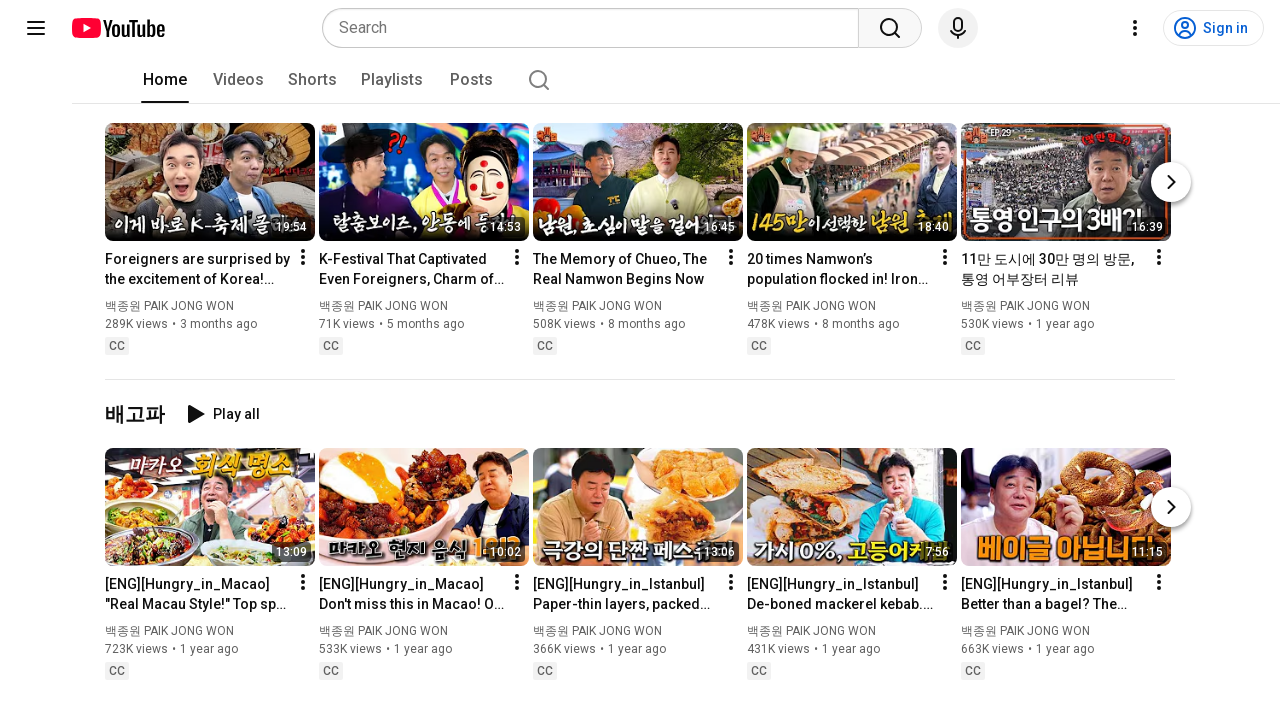

Waited 1 second for content to load
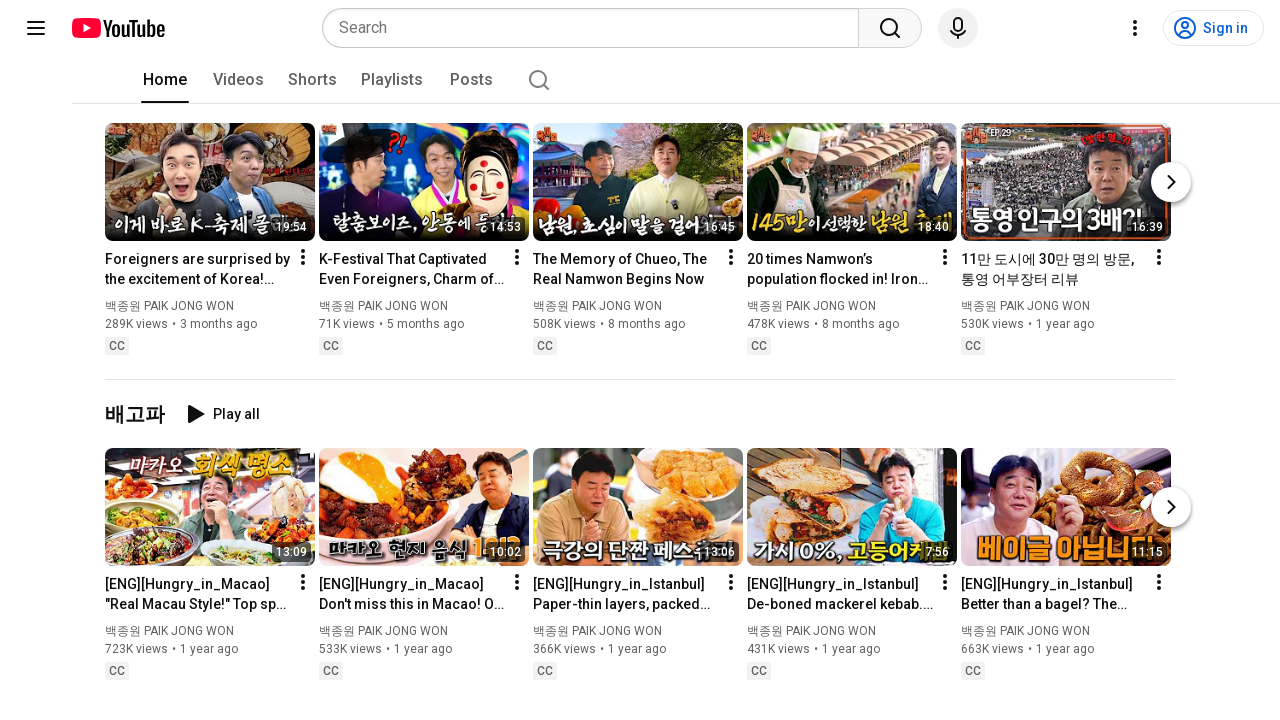

Pressed END key to scroll down (iteration 10/10)
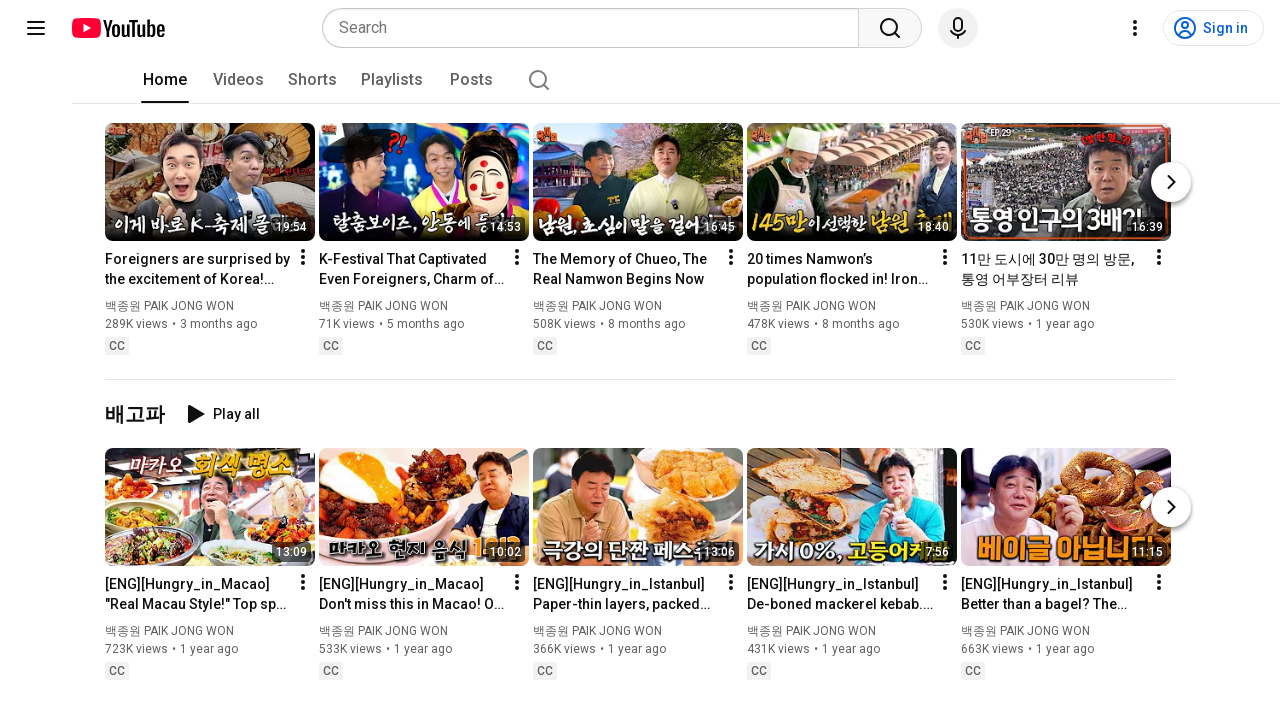

Waited 1 second for content to load
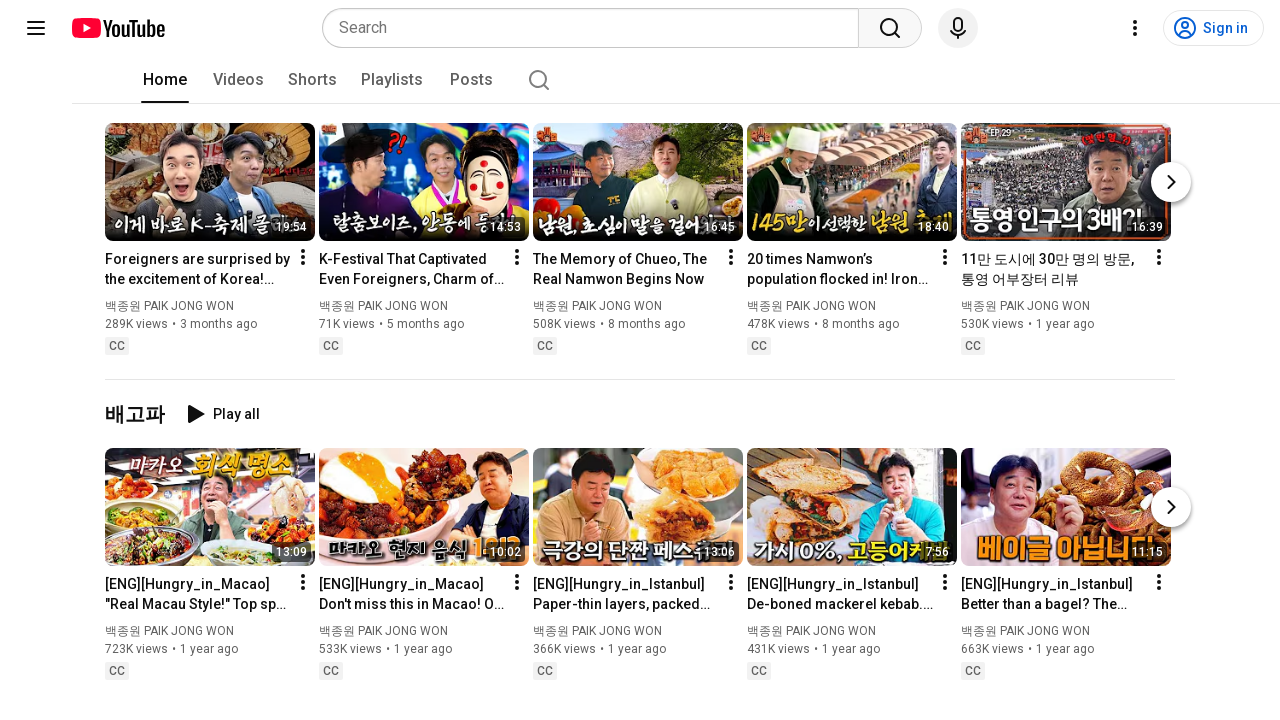

Checked new page scroll height: 1781
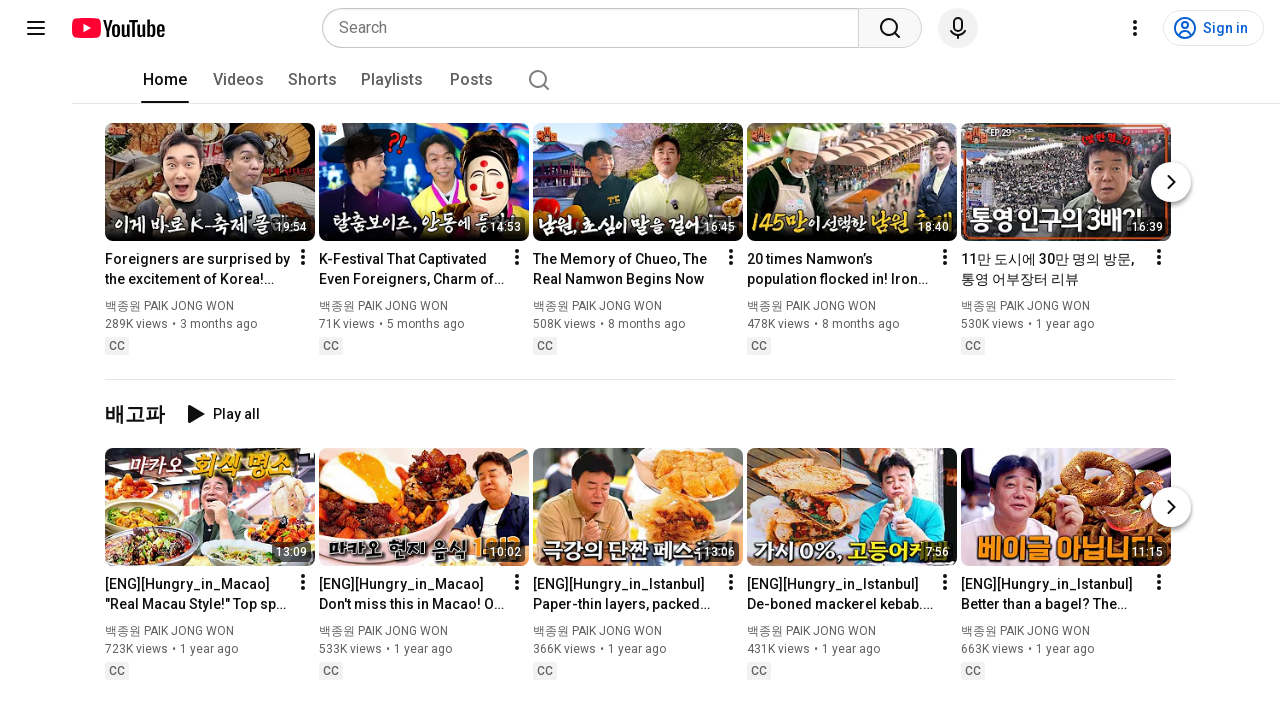

Page height unchanged - all content loaded
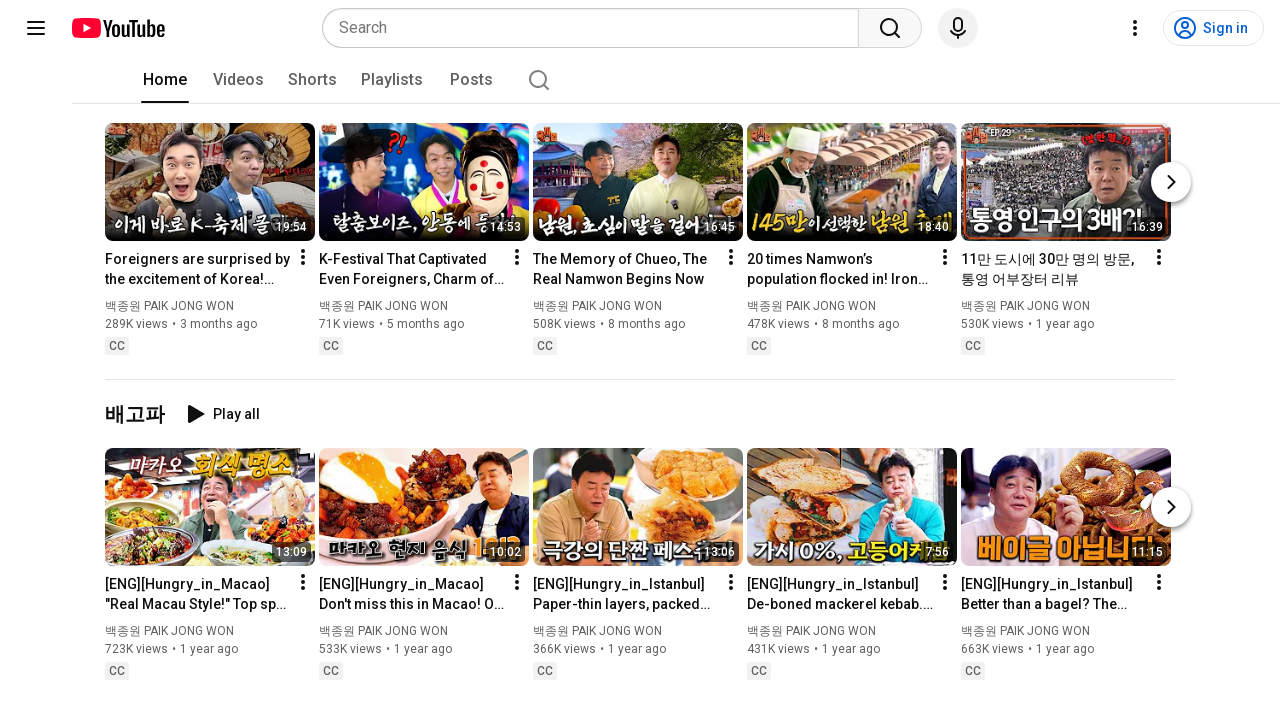

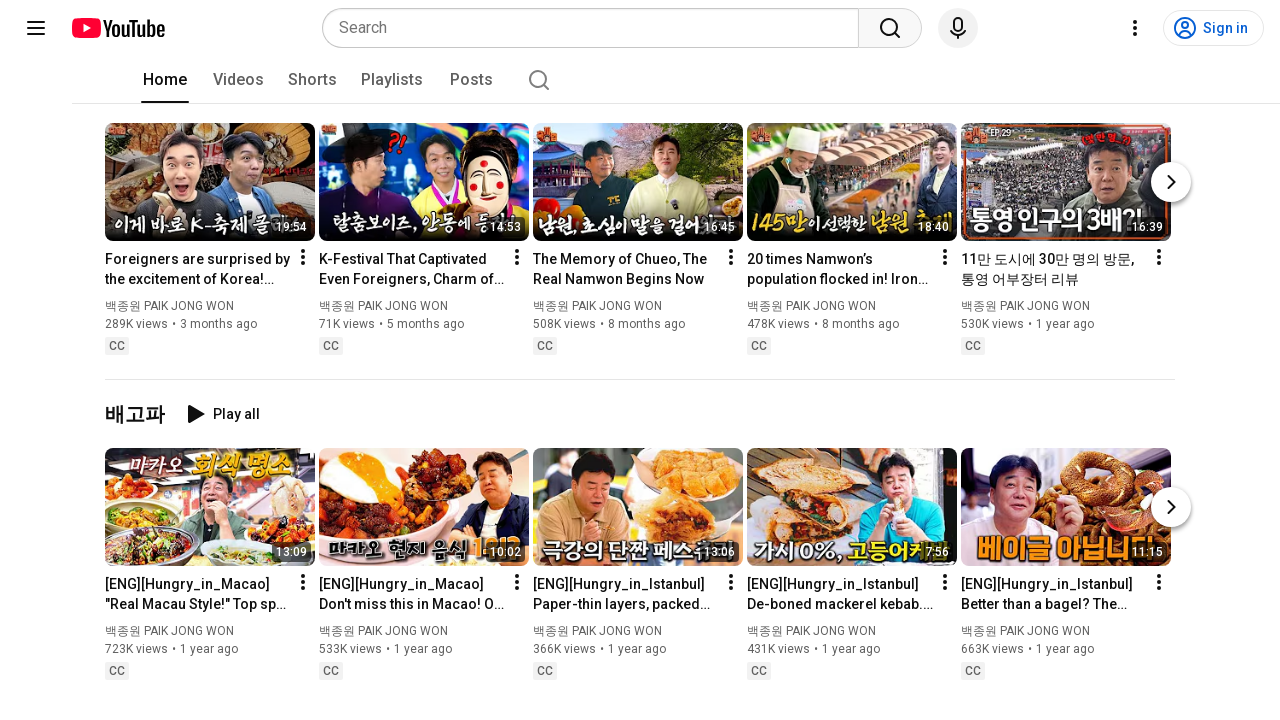